Tests JavaScript prompt alert with text input by clicking a tab, triggering the prompt, entering text, and accepting it.

Starting URL: https://demo.automationtesting.in/Alerts.html

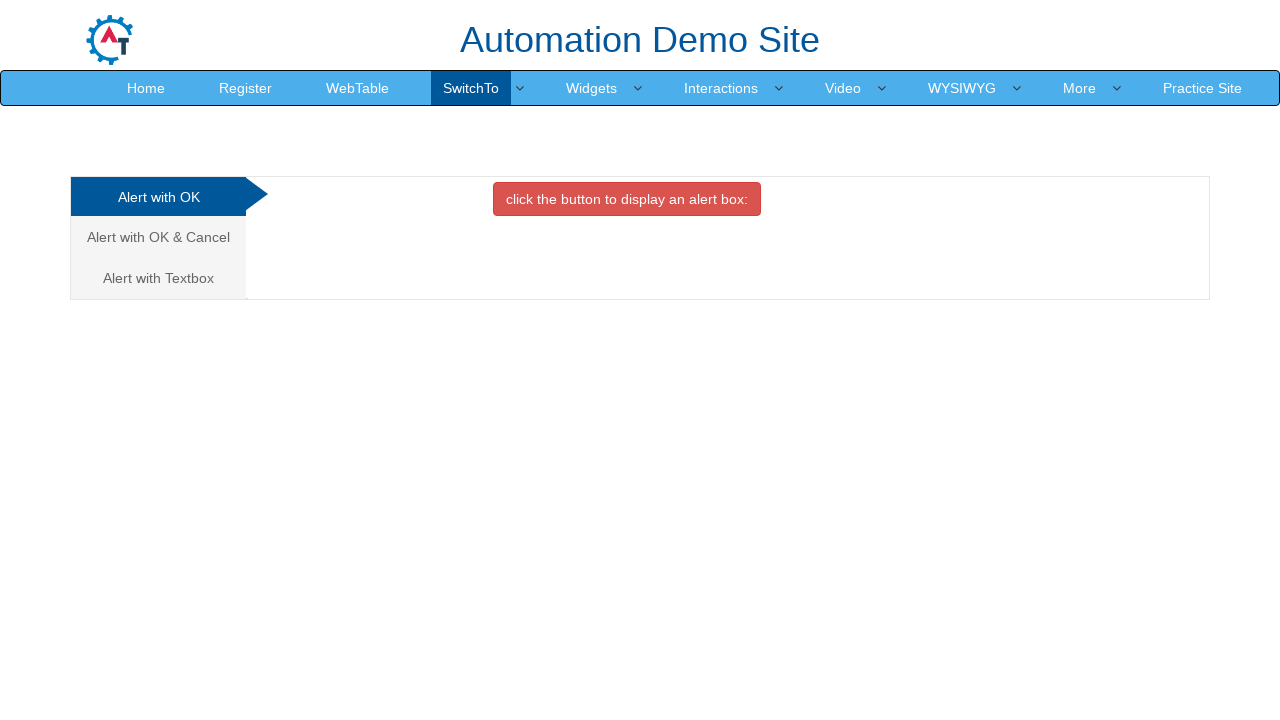

Clicked on 'Alert with Textbox' tab at (158, 278) on xpath=//a[contains(text(),'Alert with Textbox ')]
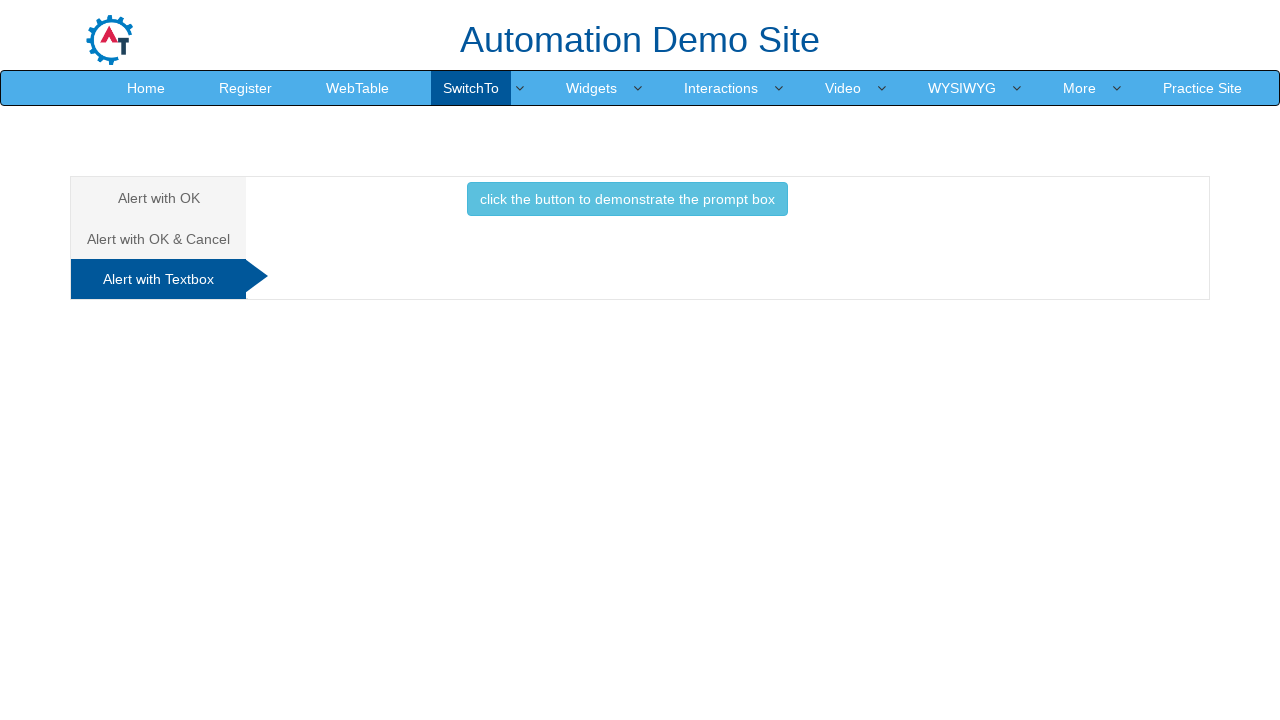

Set up dialog handler to accept prompt with text 'My First Automation'
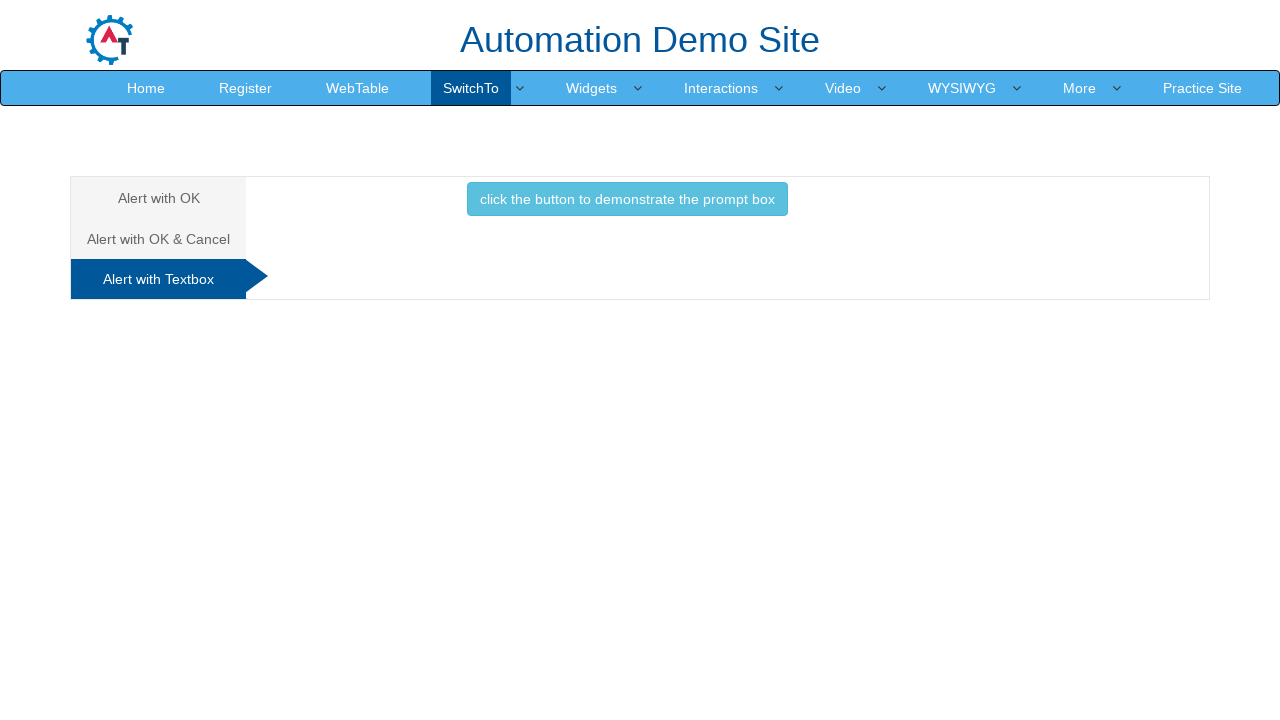

Clicked button to trigger prompt alert at (627, 199) on .btn.btn-info
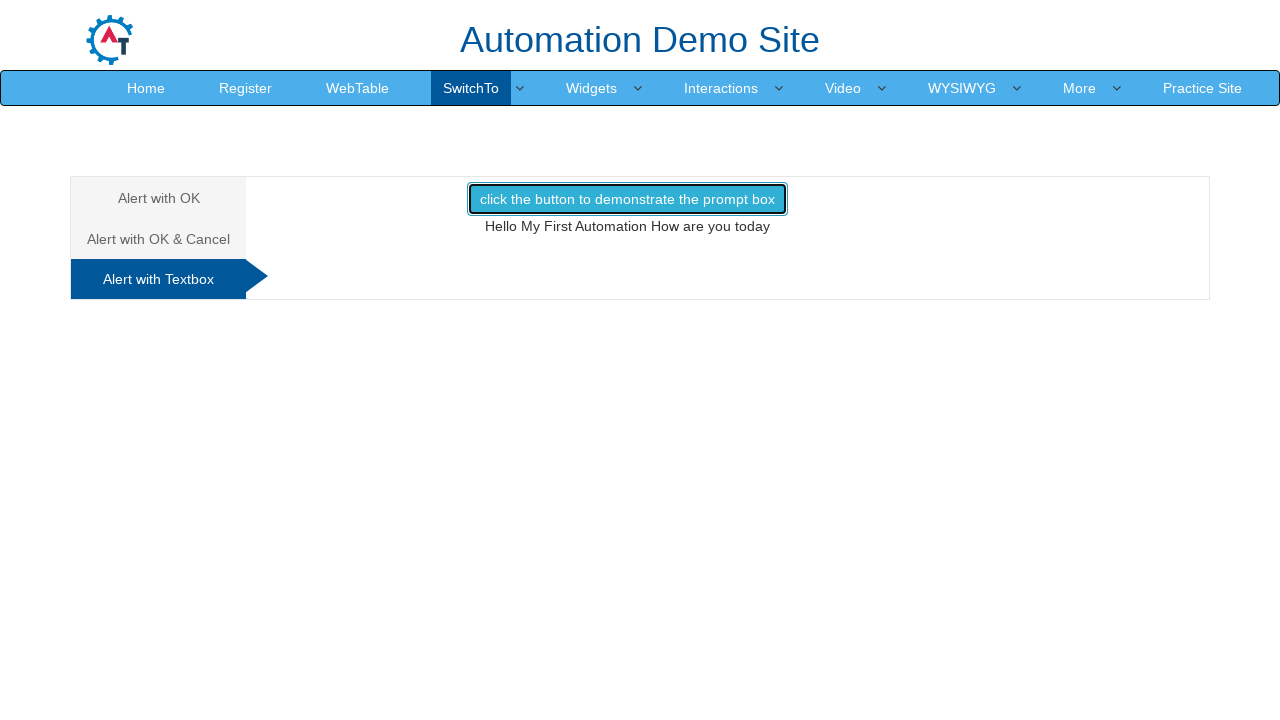

Result element appeared after accepting the prompt
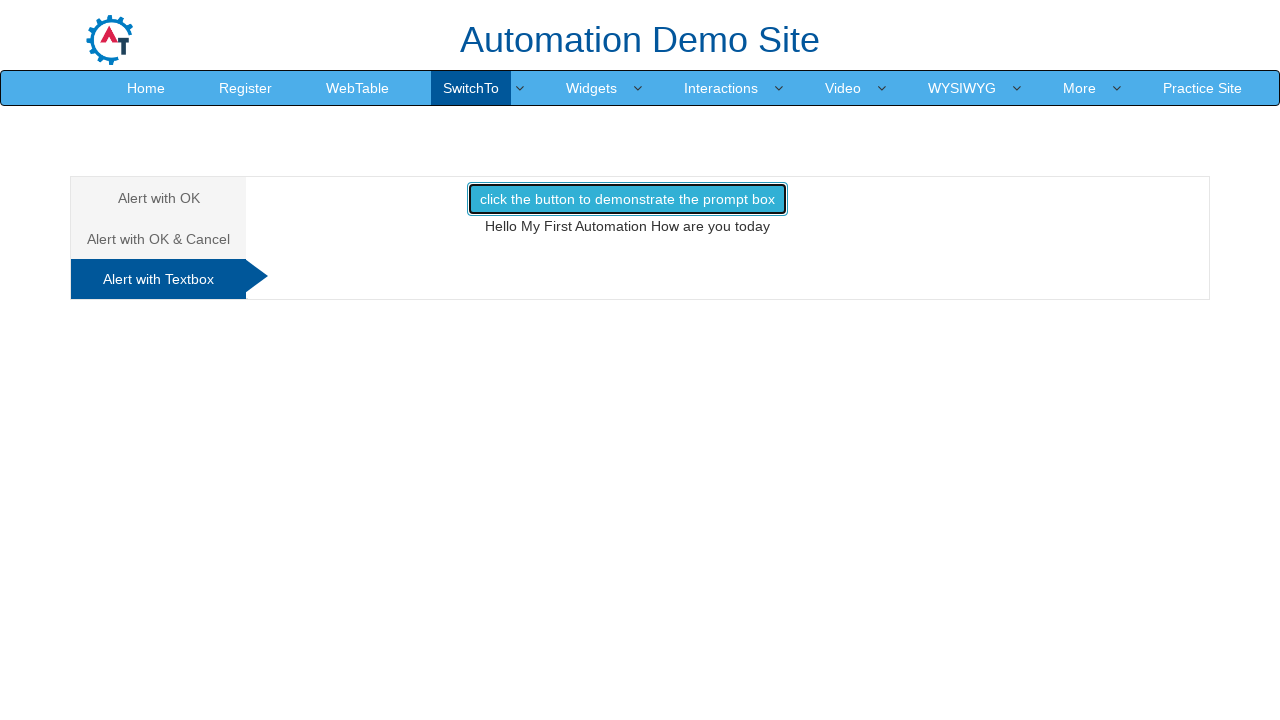

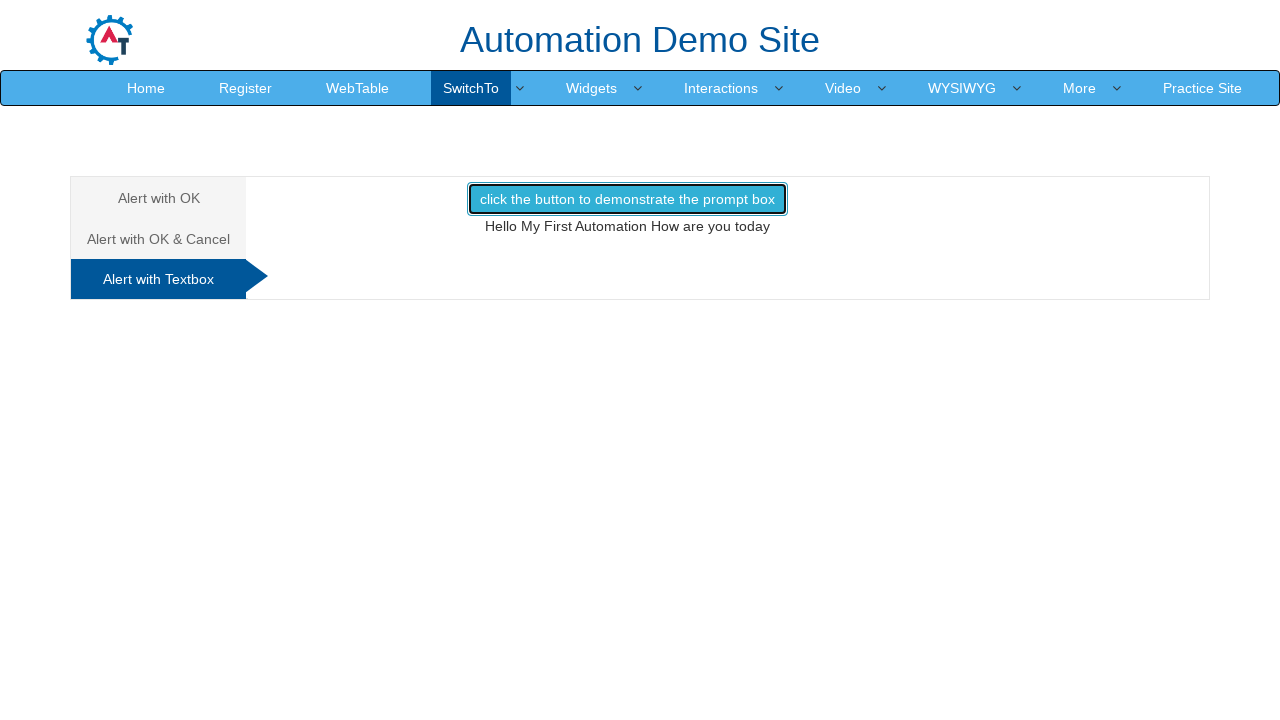